Tests the Python.org website search functionality by finding the search input field, entering a search query "pycon", and submitting the search form.

Starting URL: http://www.python.org

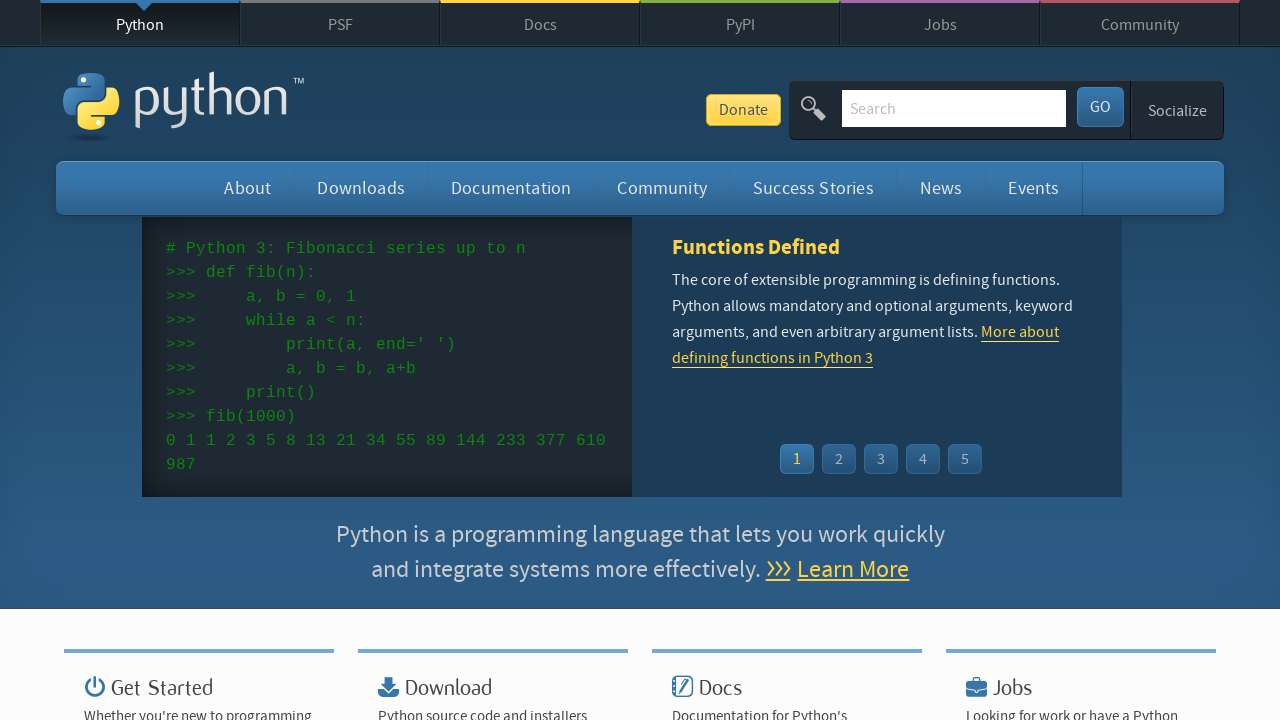

Located search input field and cleared any existing content on input[name='q']
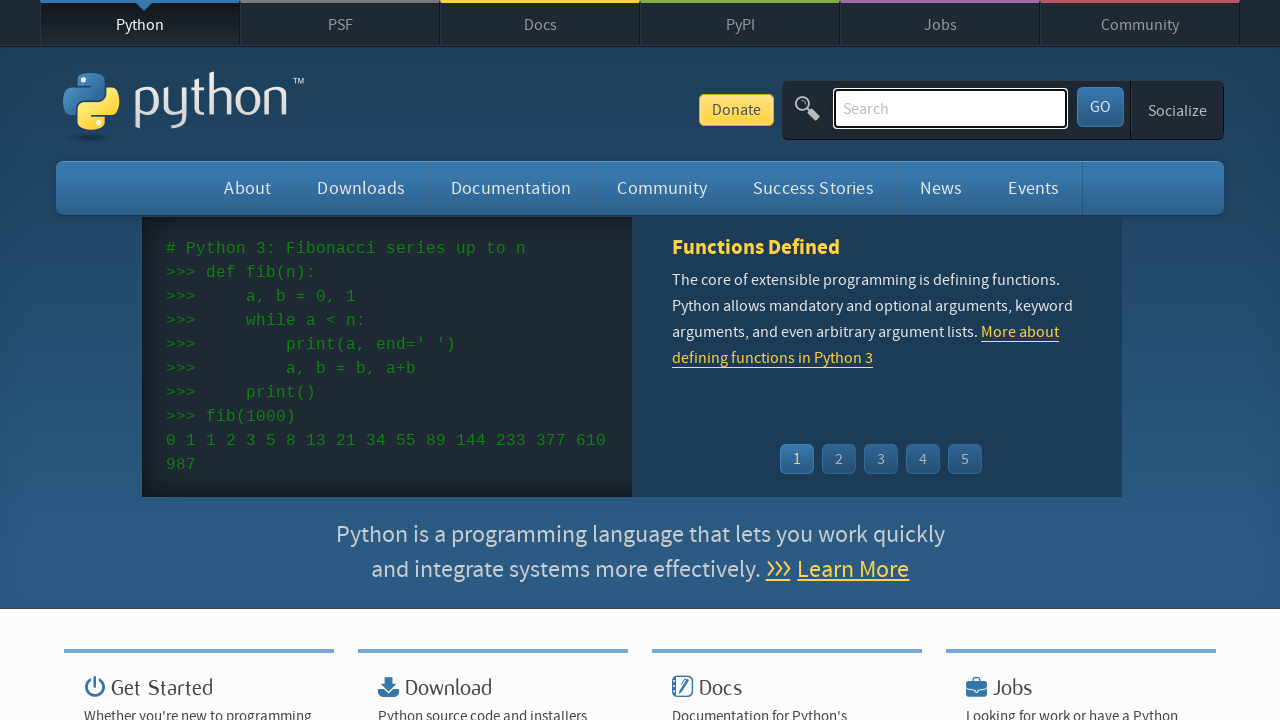

Entered search query 'pycon' into search field on input[name='q']
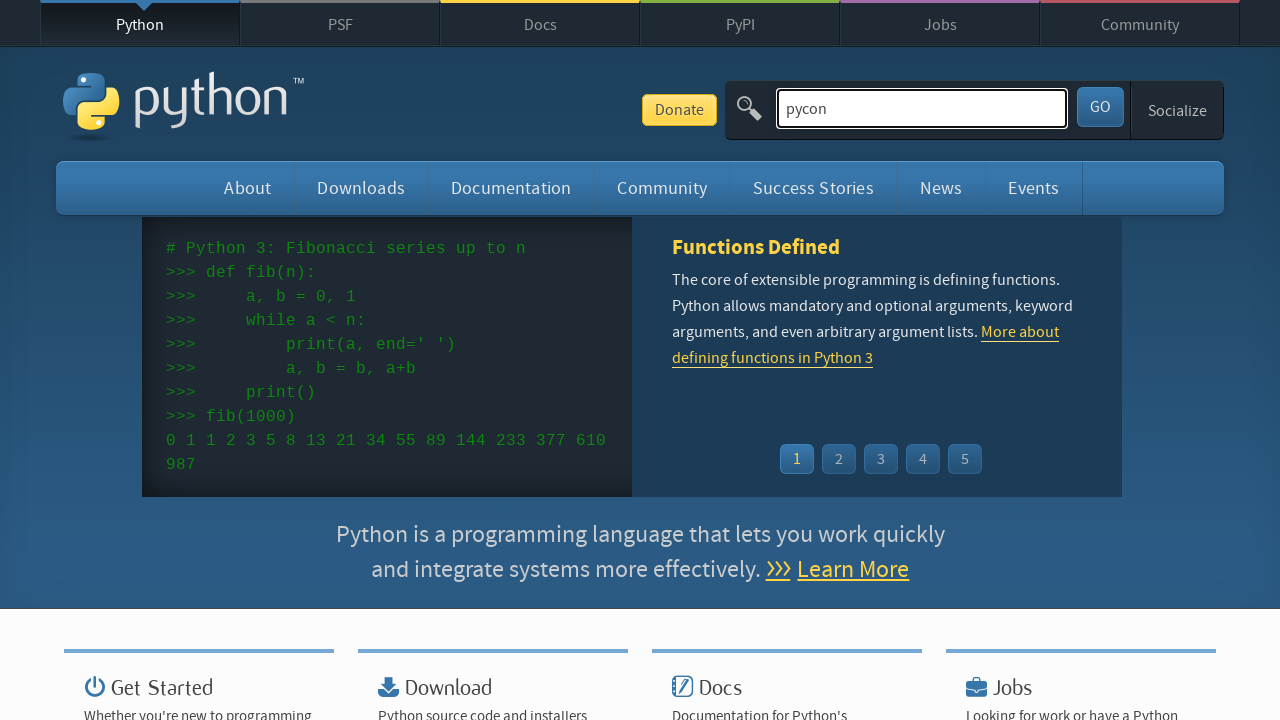

Pressed Enter to submit search form on input[name='q']
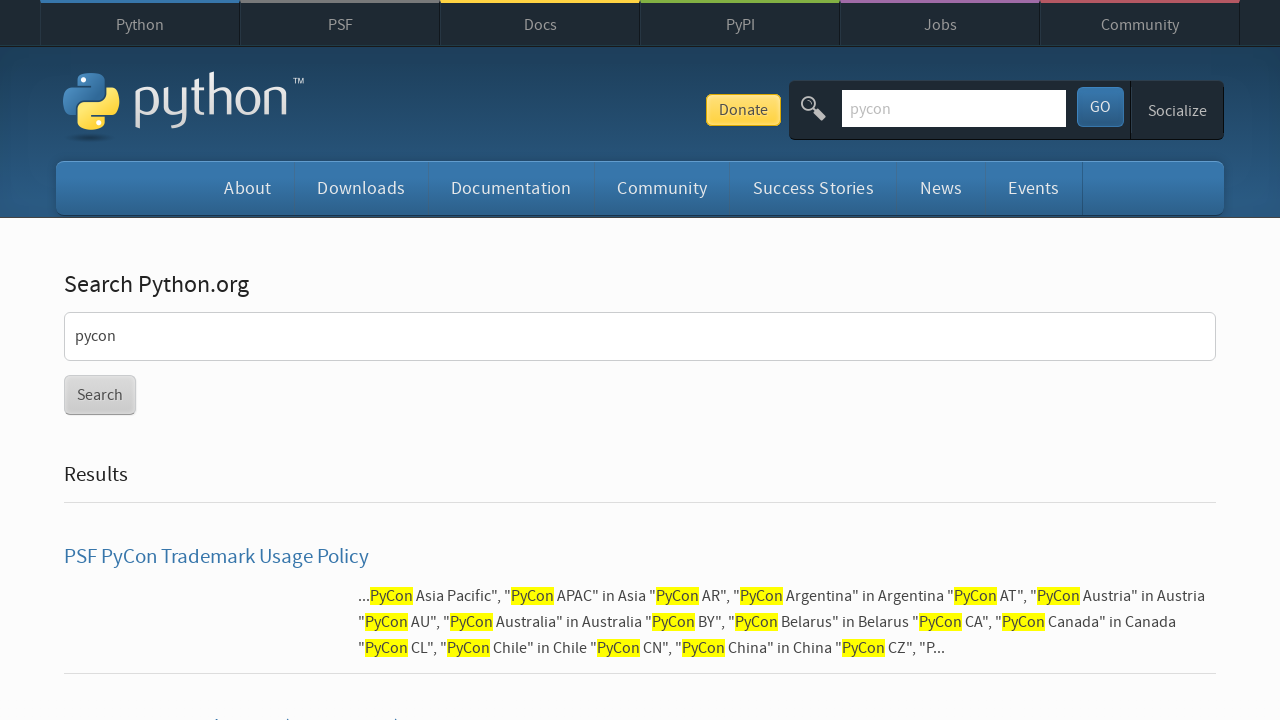

Search results page loaded and network became idle
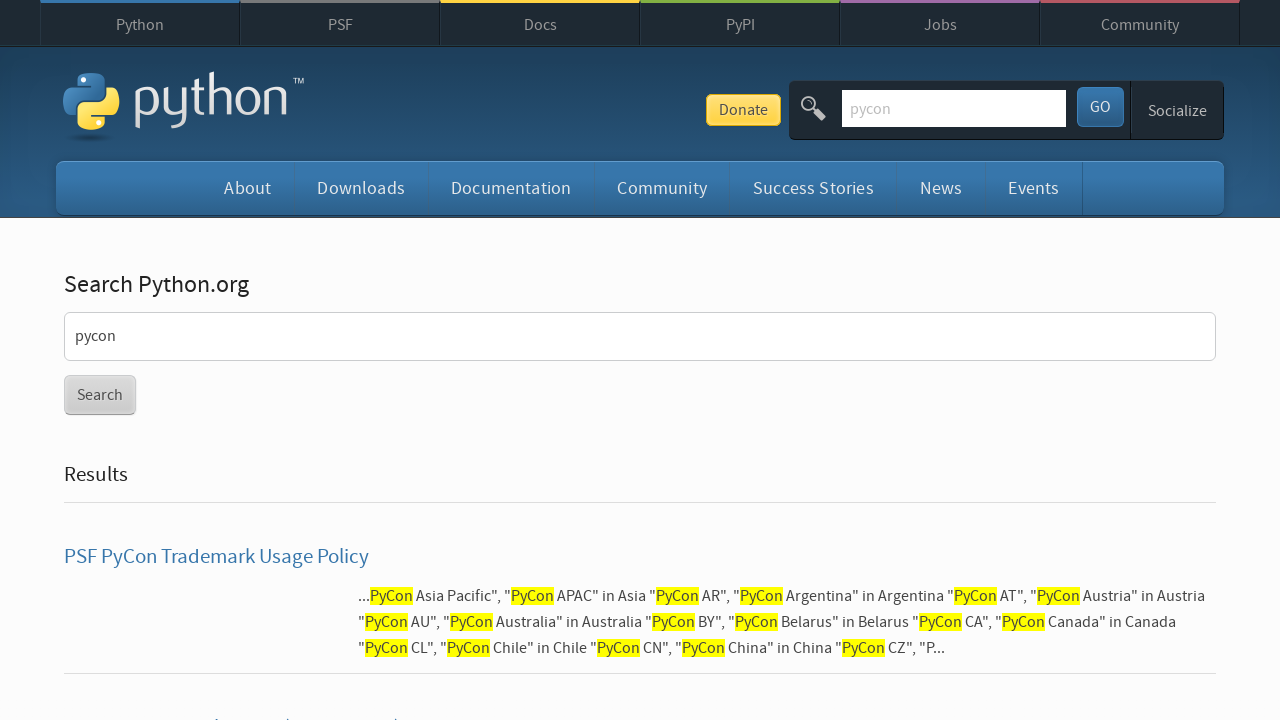

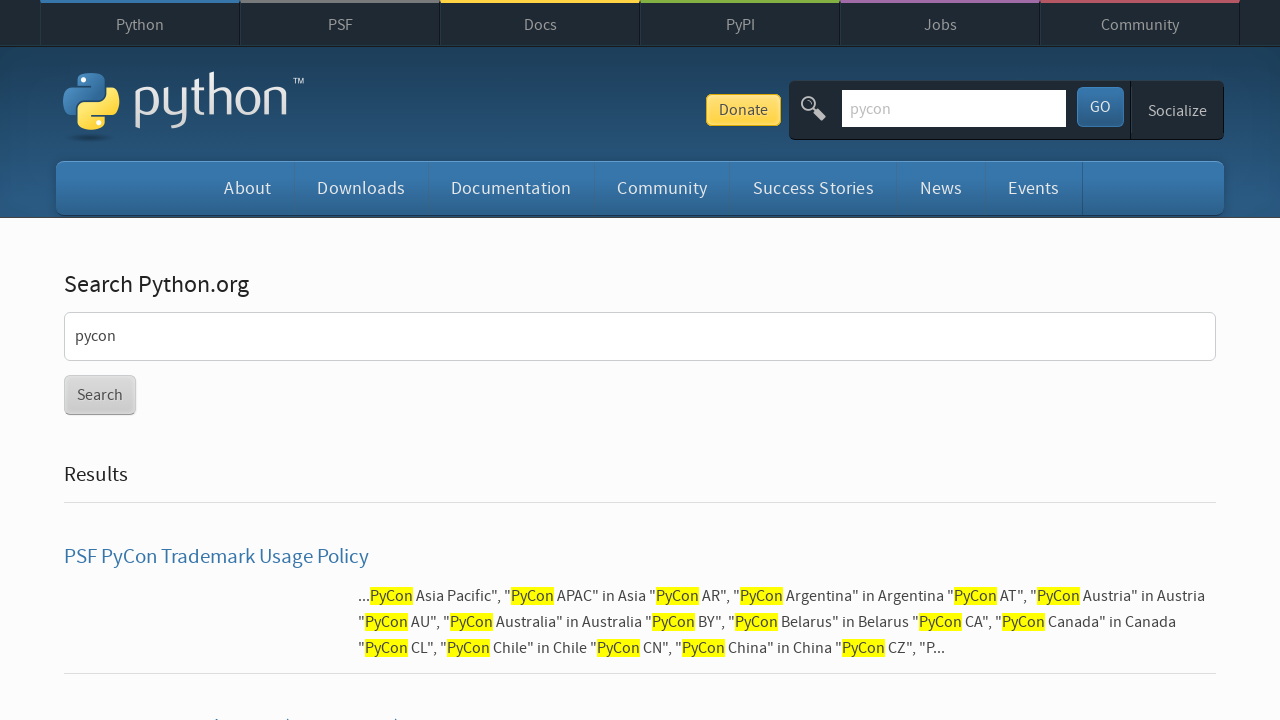